Tests radio button handling by clicking and verifying selection of multiple radio buttons for sports (hockey, football) and colors (yellow) on a practice page.

Starting URL: https://practice.cydeo.com/radio_buttons

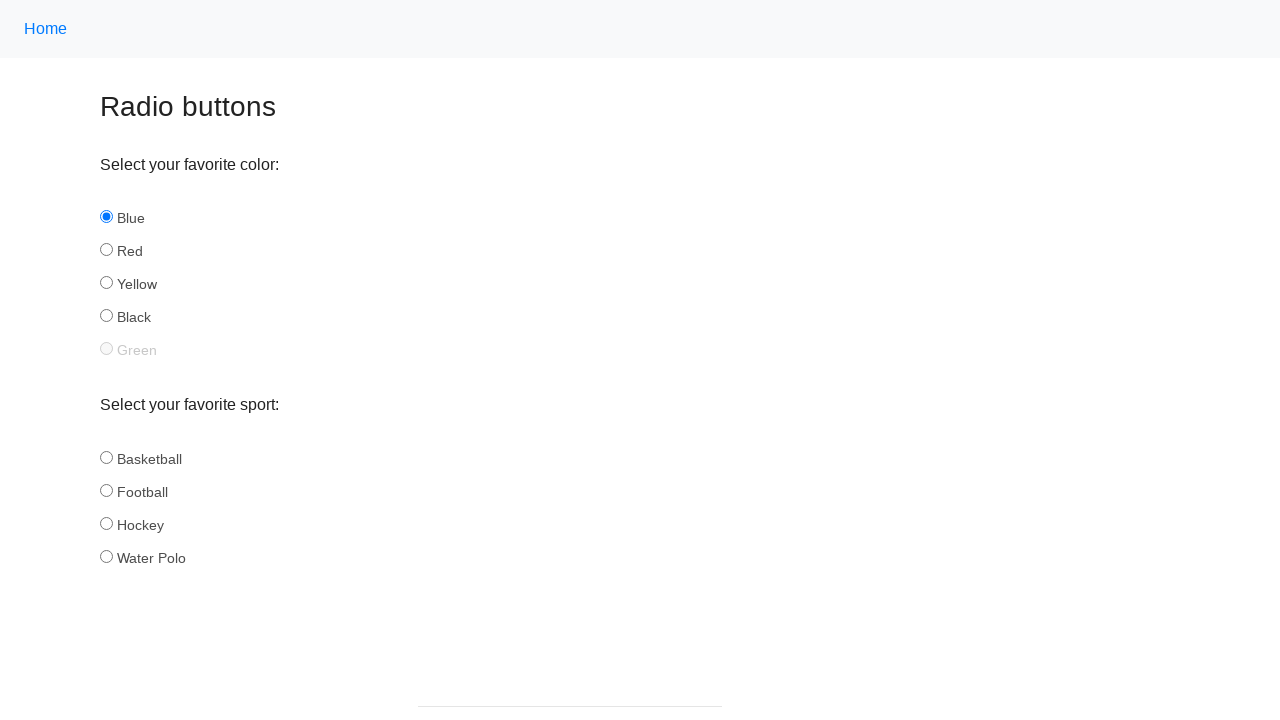

Clicked hockey radio button in sports group at (106, 523) on input[name='sport'][id='hockey']
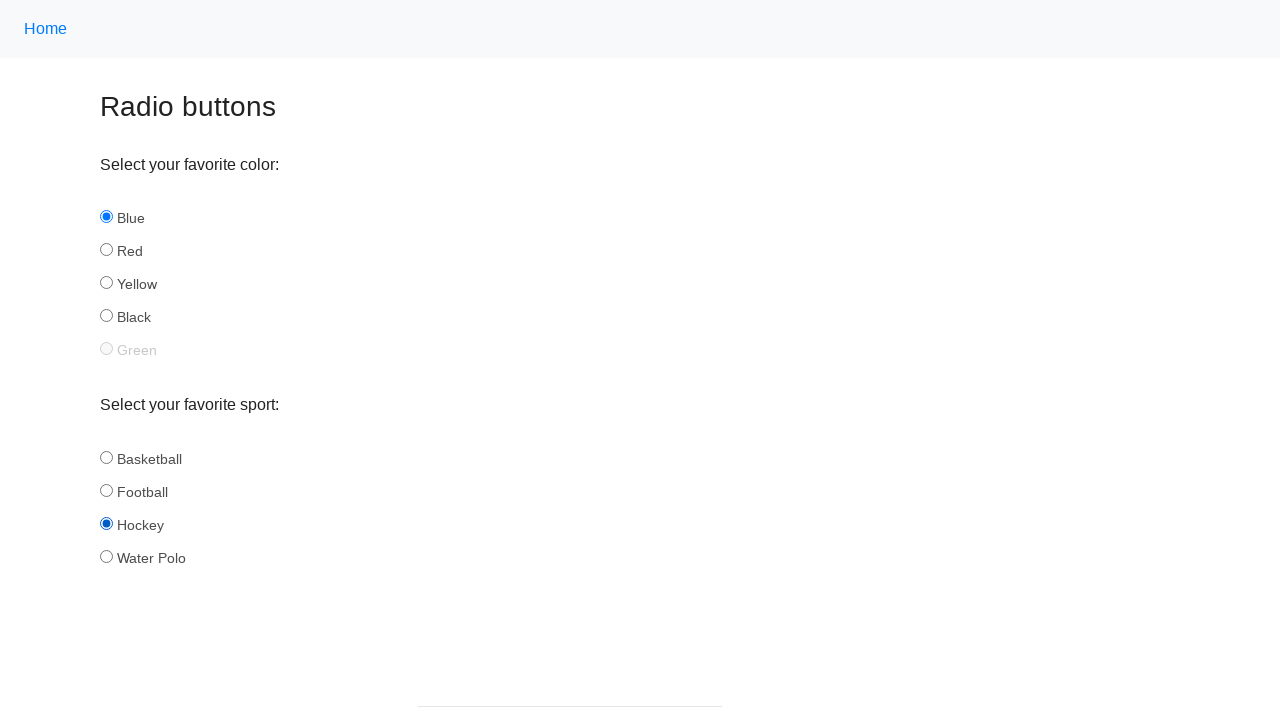

Verified hockey radio button is selected
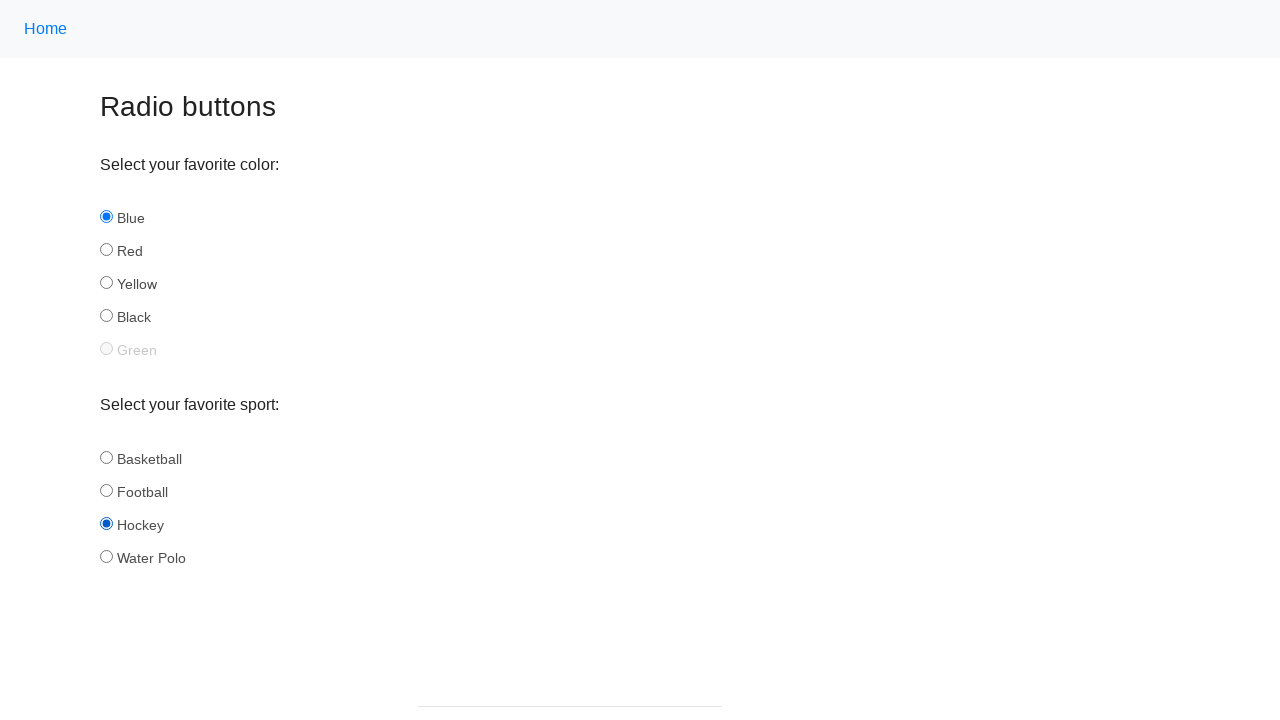

Clicked football radio button in sports group at (106, 490) on input[name='sport'][id='football']
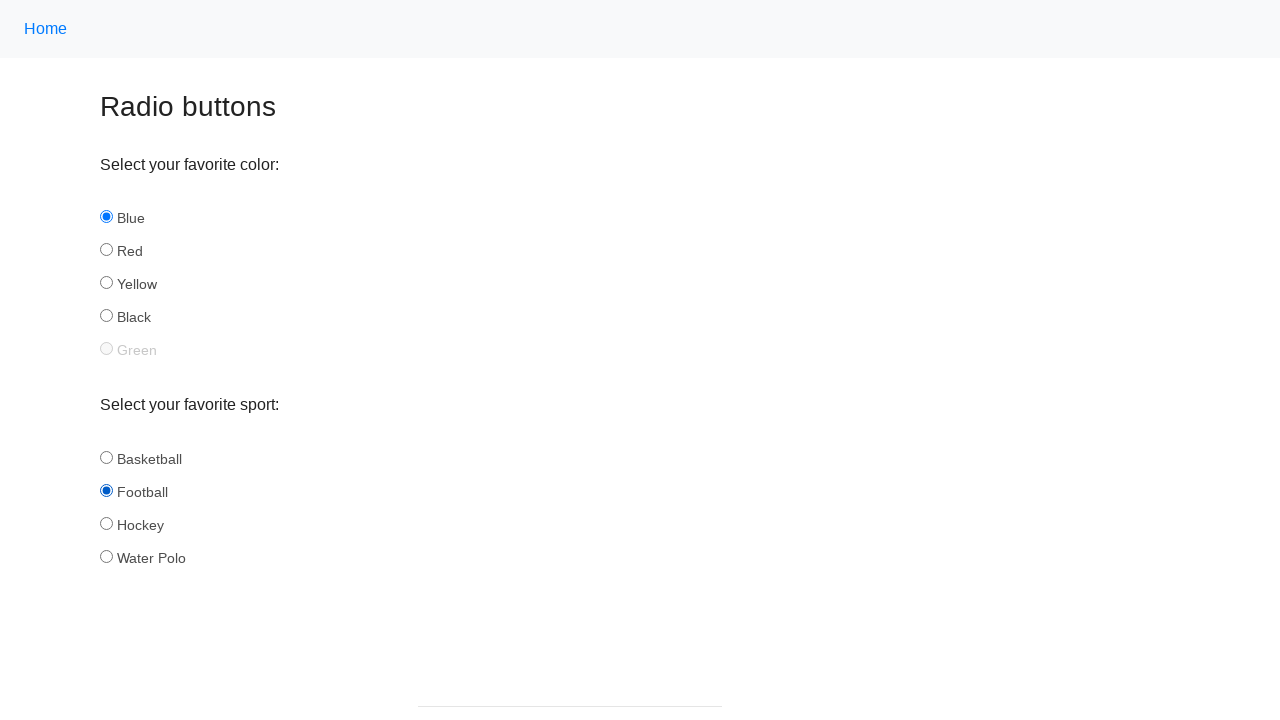

Verified football radio button is selected
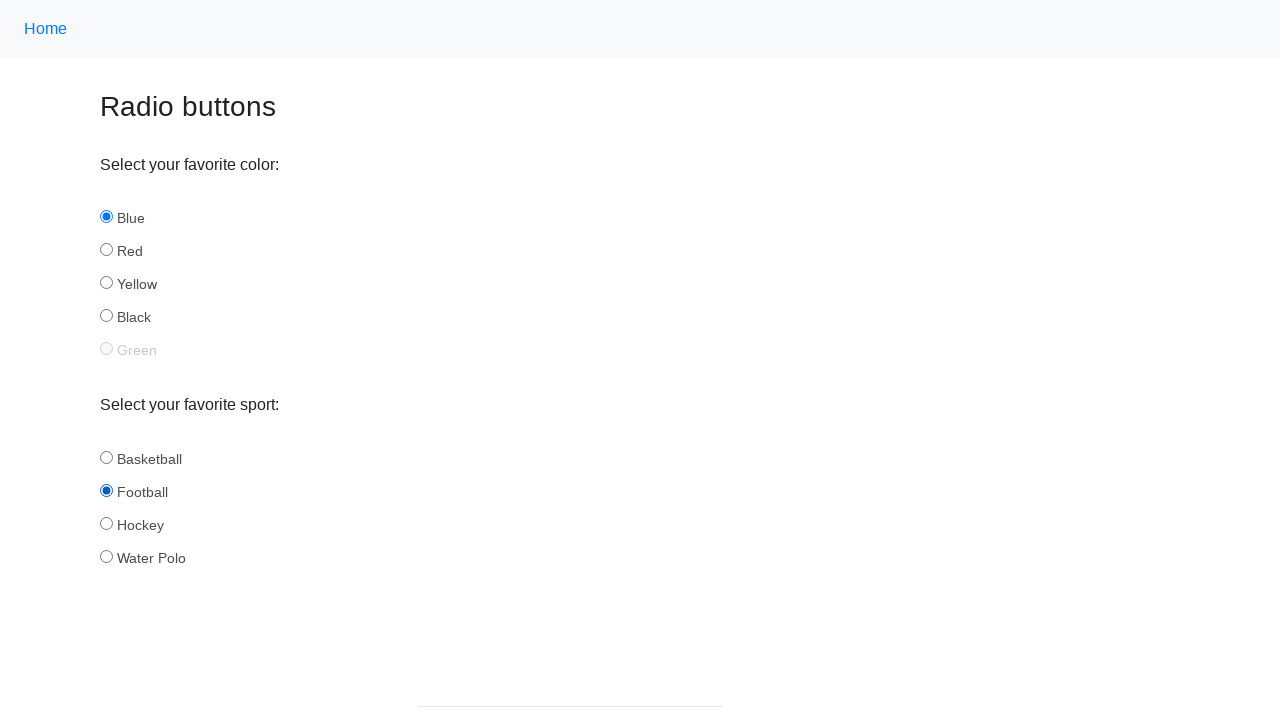

Clicked yellow radio button in color group at (106, 283) on input[name='color'][id='yellow']
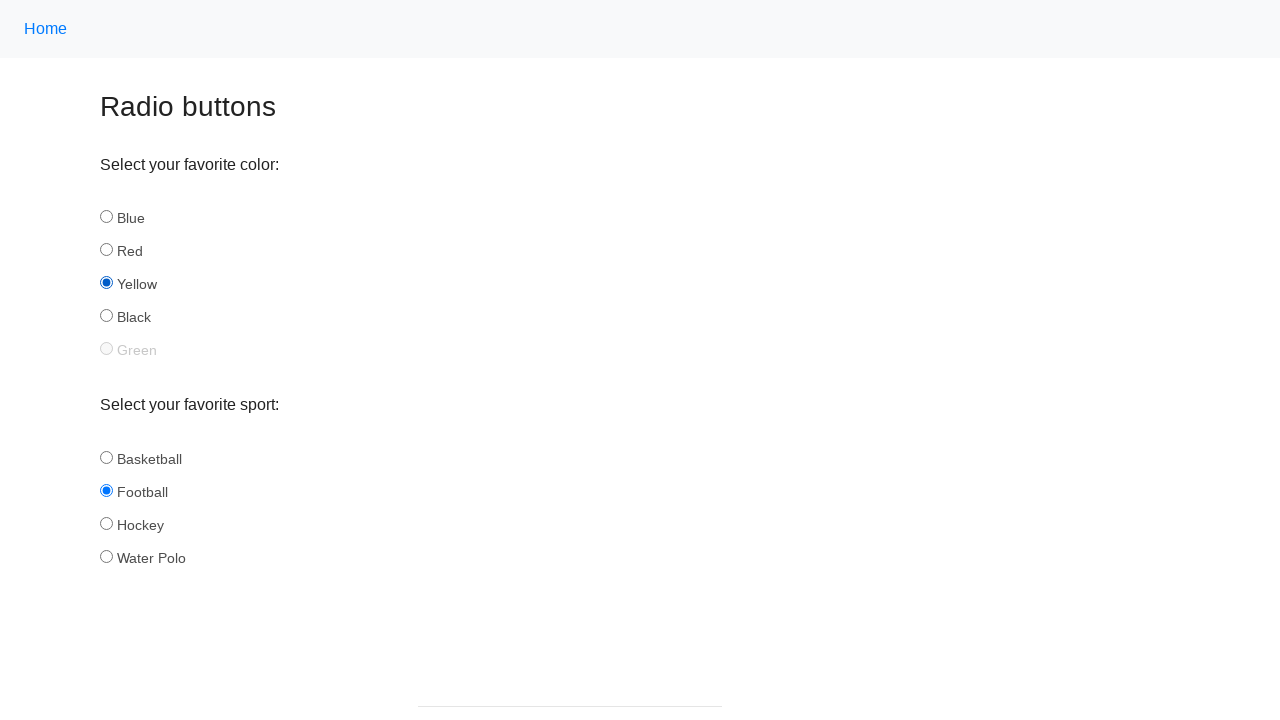

Verified yellow radio button is selected
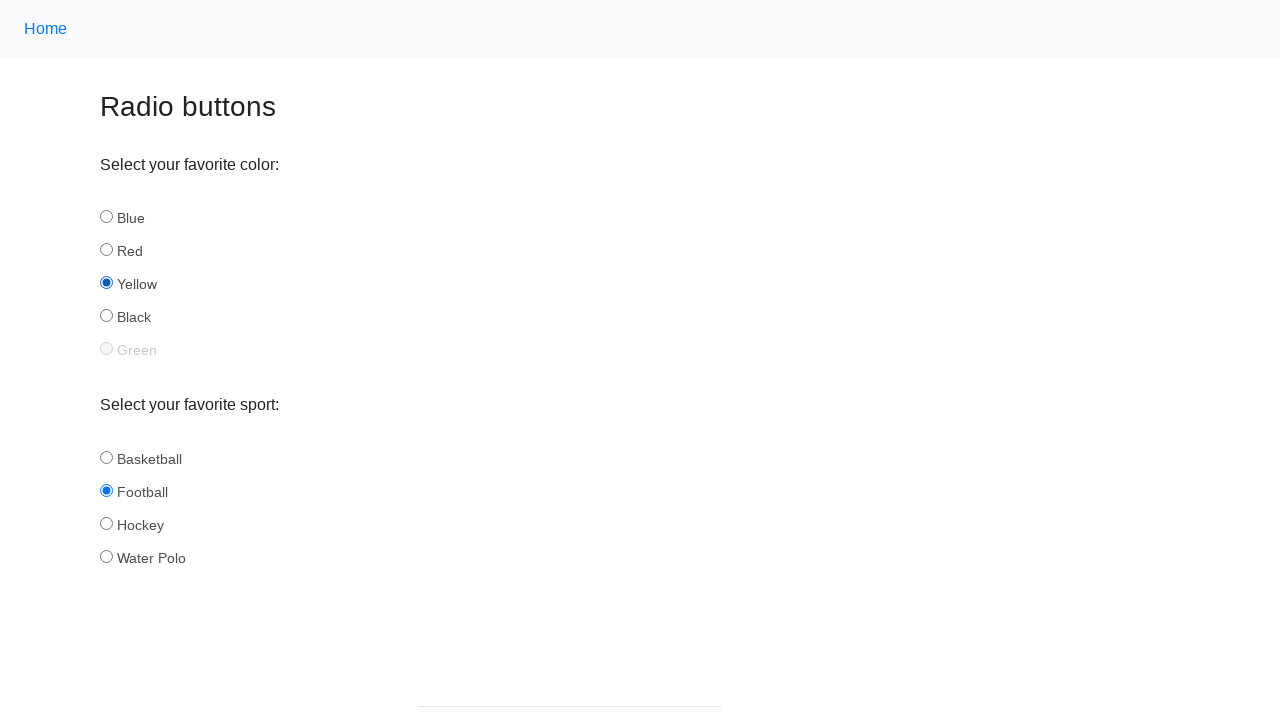

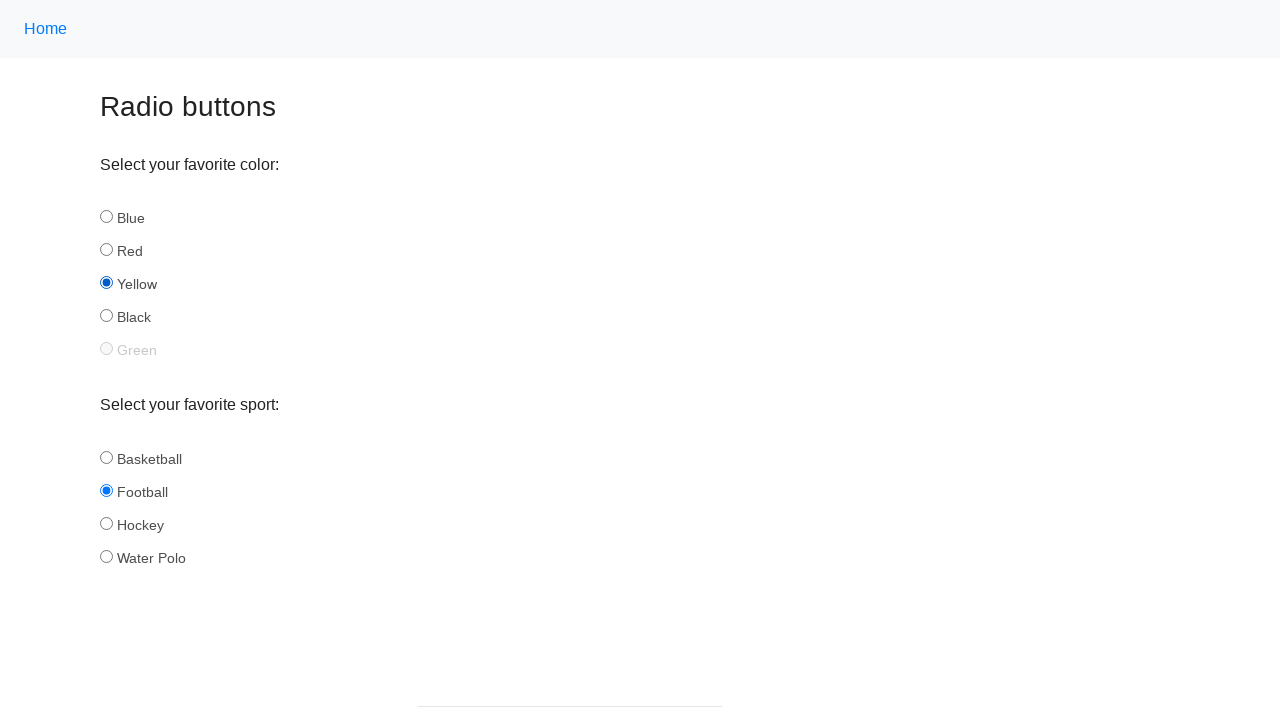